Tests the adults increment button functionality

Starting URL: https://ancabota09.wixsite.com/intern

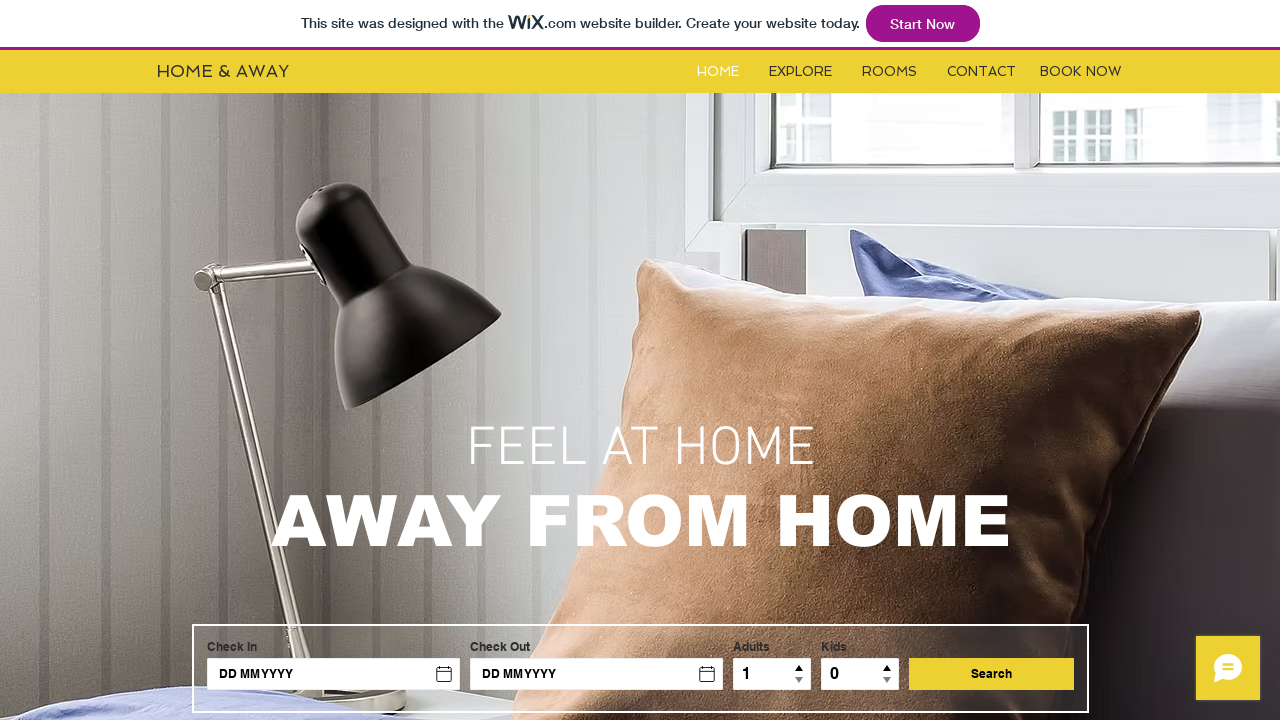

Clicked on Rooms button at (890, 72) on #i6kl732v2label
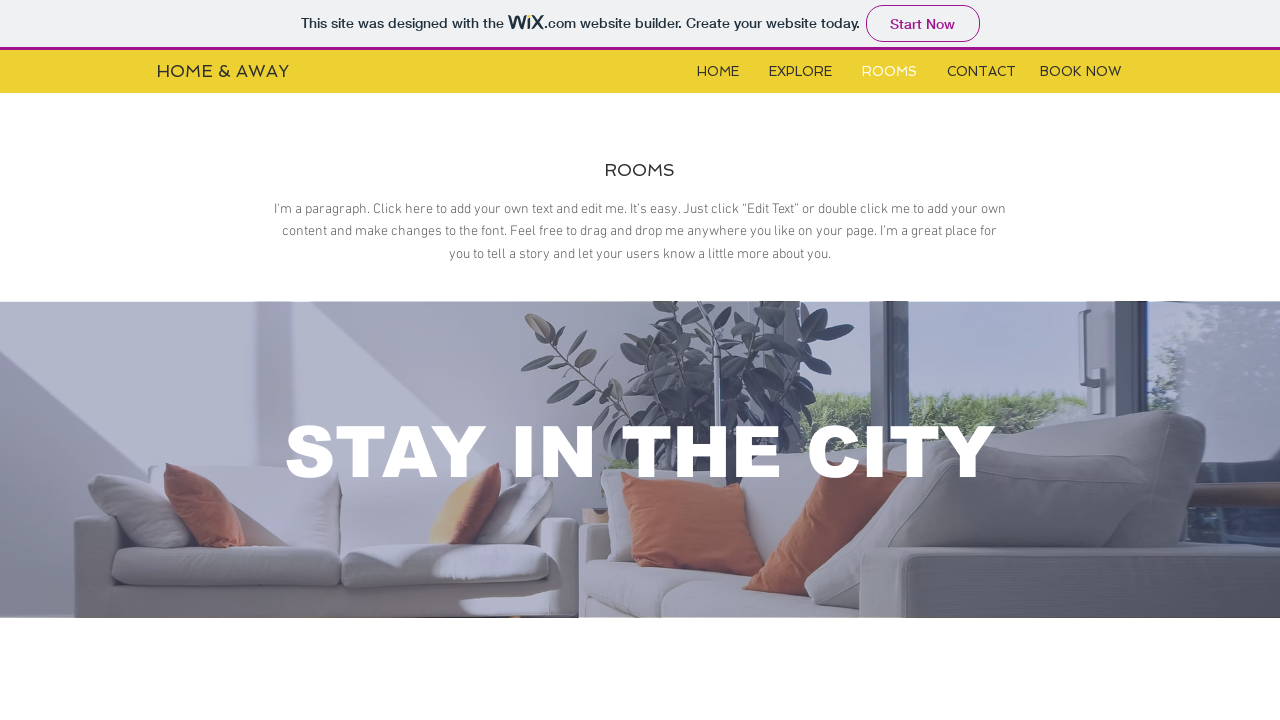

Located iframe for room booking component
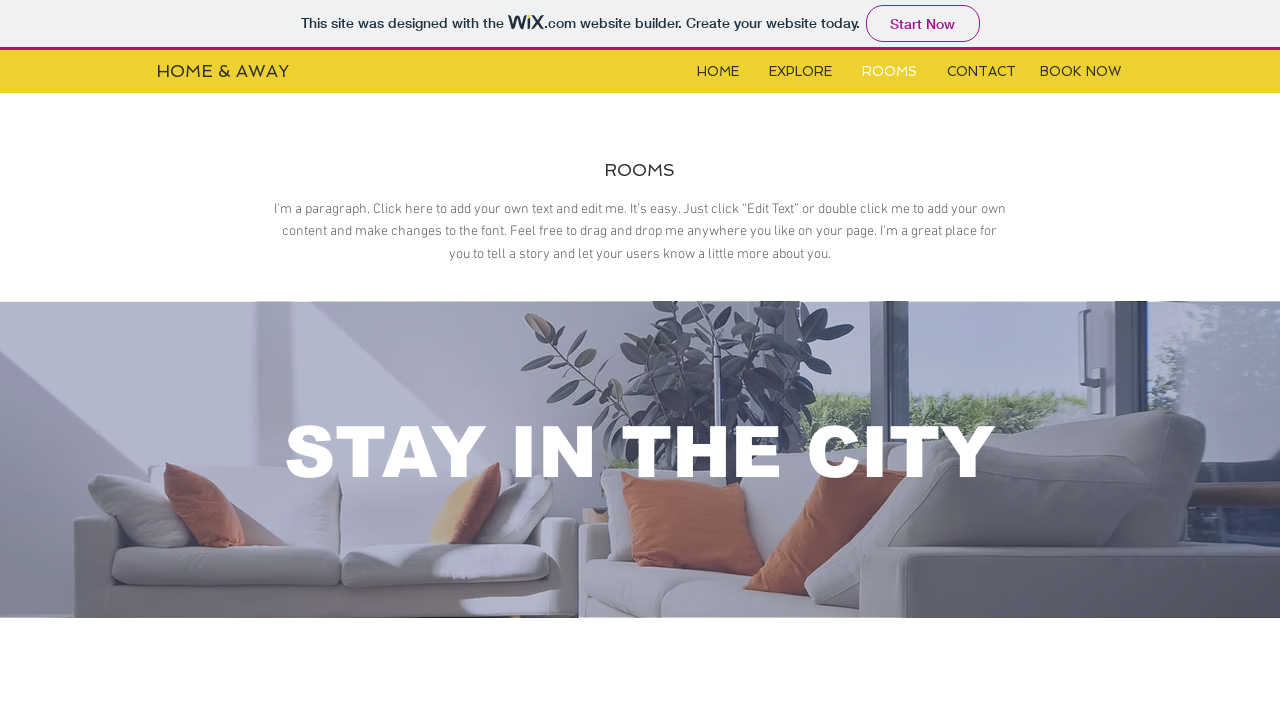

Clicked adults increment button at (351, 361) on xpath=//*[@id='i6klgqap_0']/iframe >> internal:control=enter-frame >> xpath=//a[
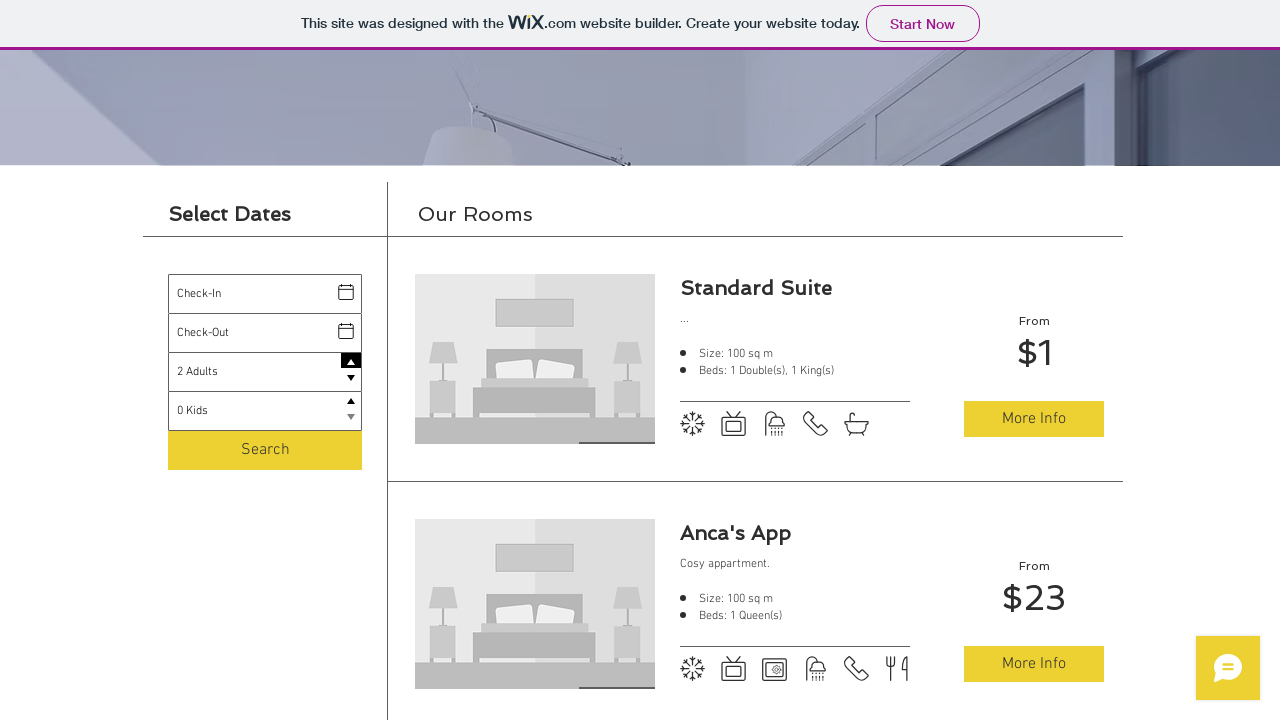

Adults field updated after increment
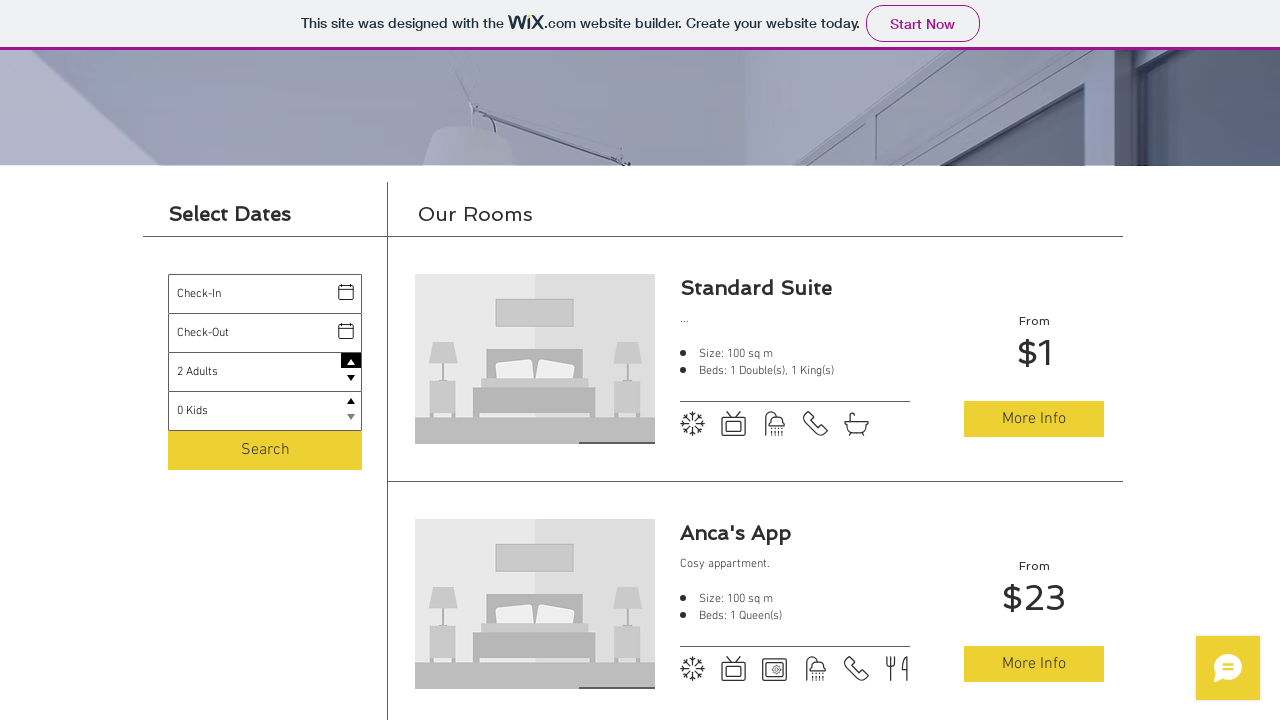

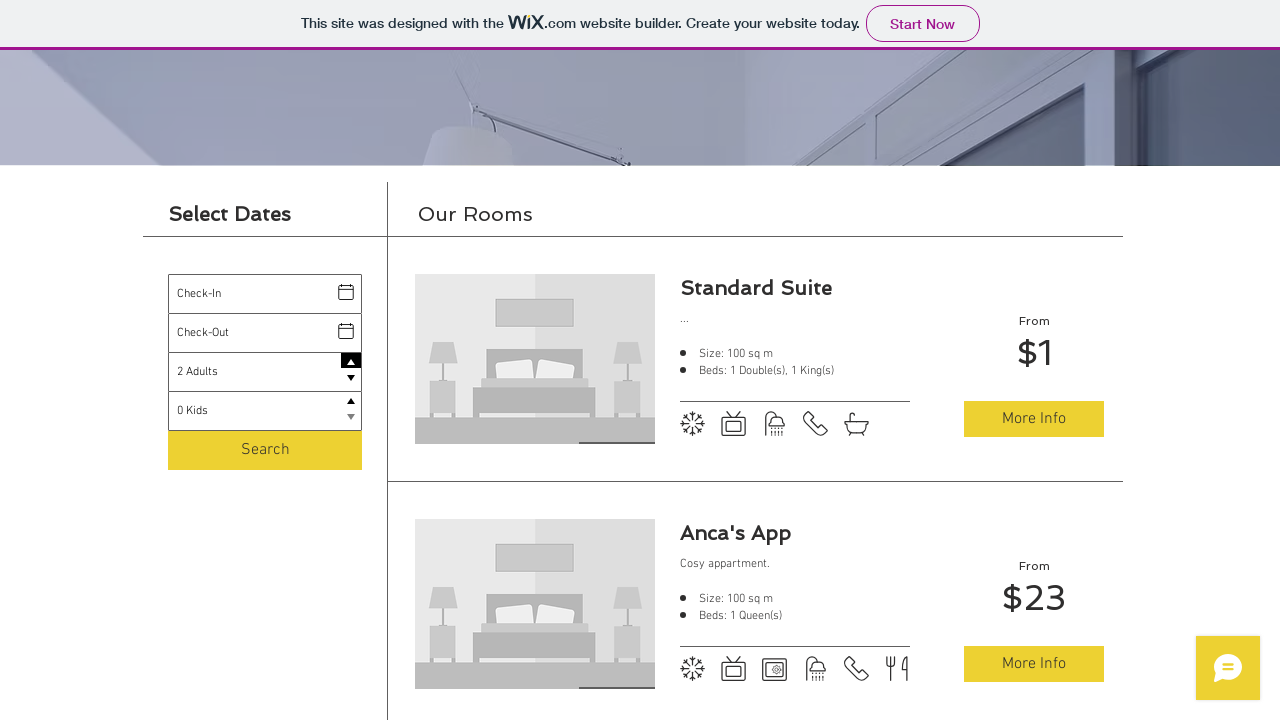